Tests radio button click and verification by selecting Hockey radio button and confirming selection

Starting URL: https://practice.cydeo.com/radio_buttons

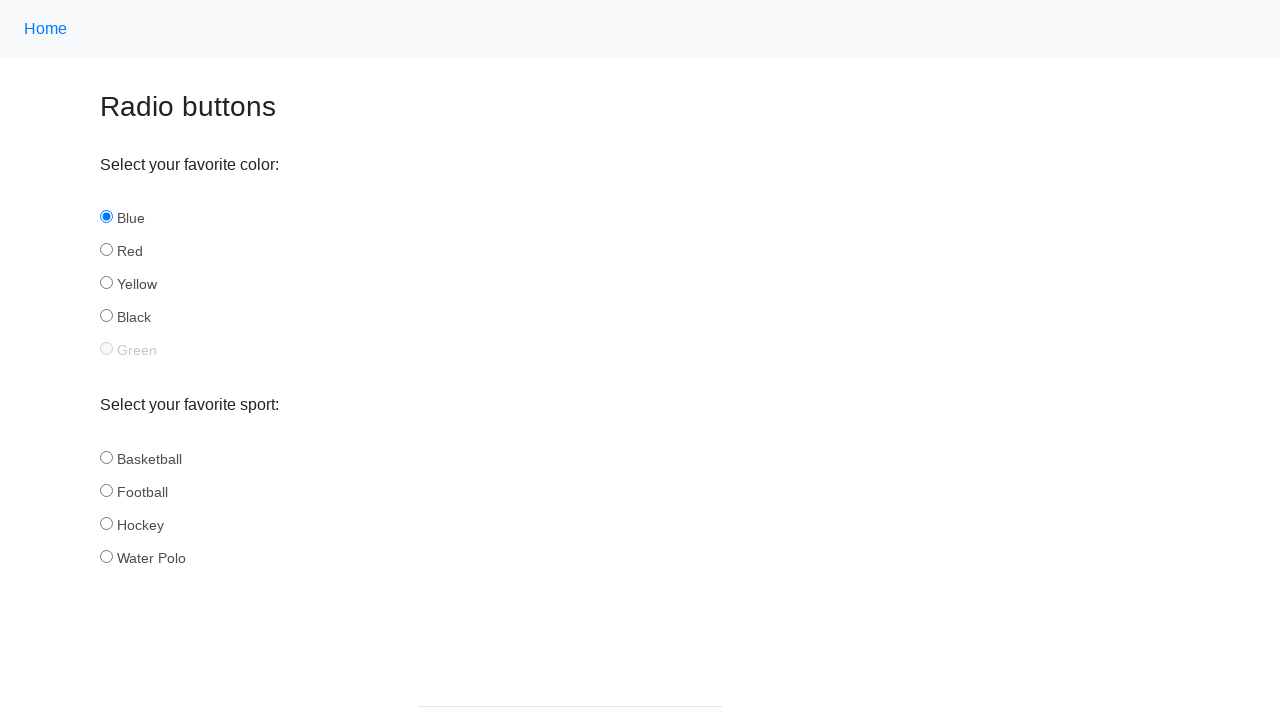

Clicked Hockey radio button using xpath with name and id attributes at (106, 523) on xpath=//input[@name='sport' and @id='hockey']
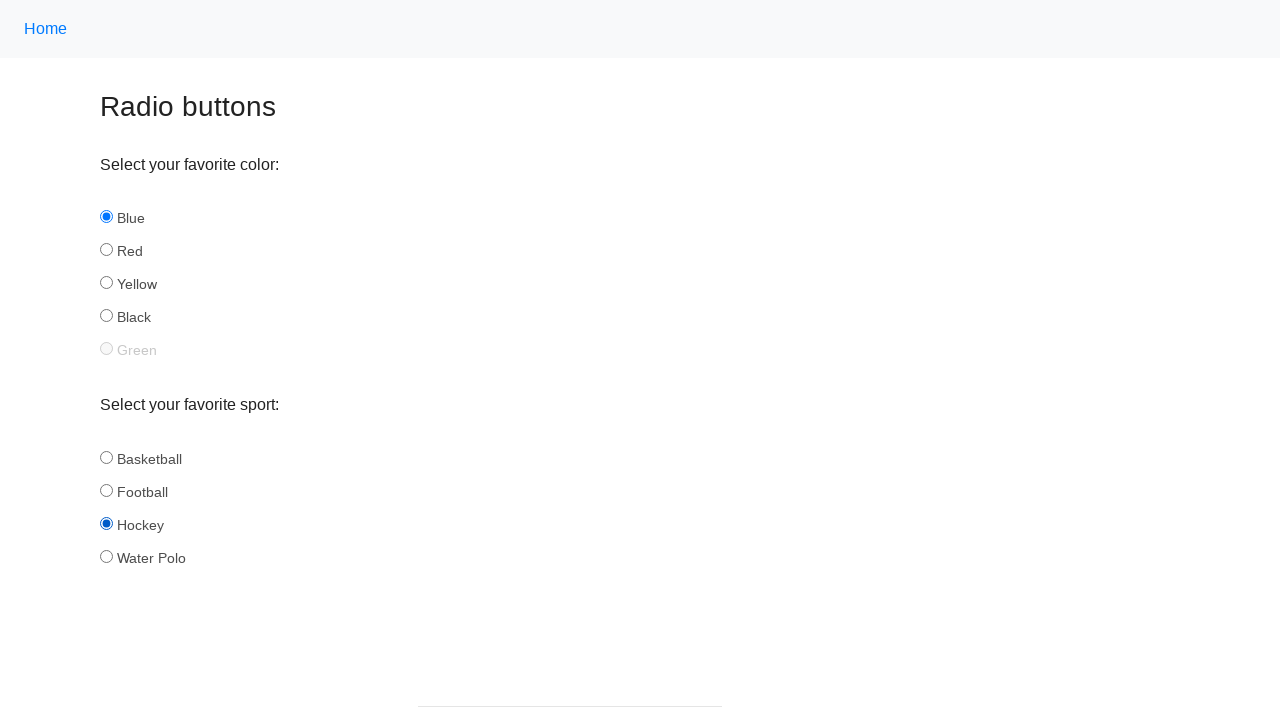

Verified Hockey radio button selection status
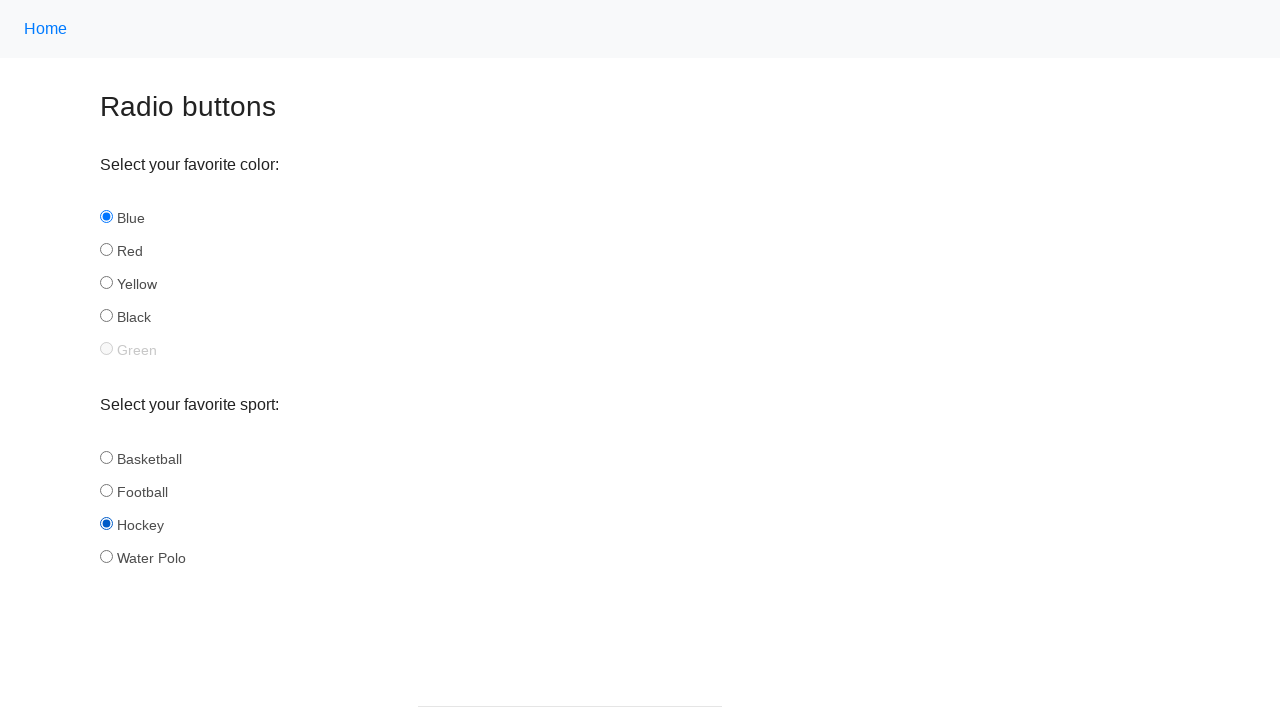

Assertion passed: Hockey radio button is selected
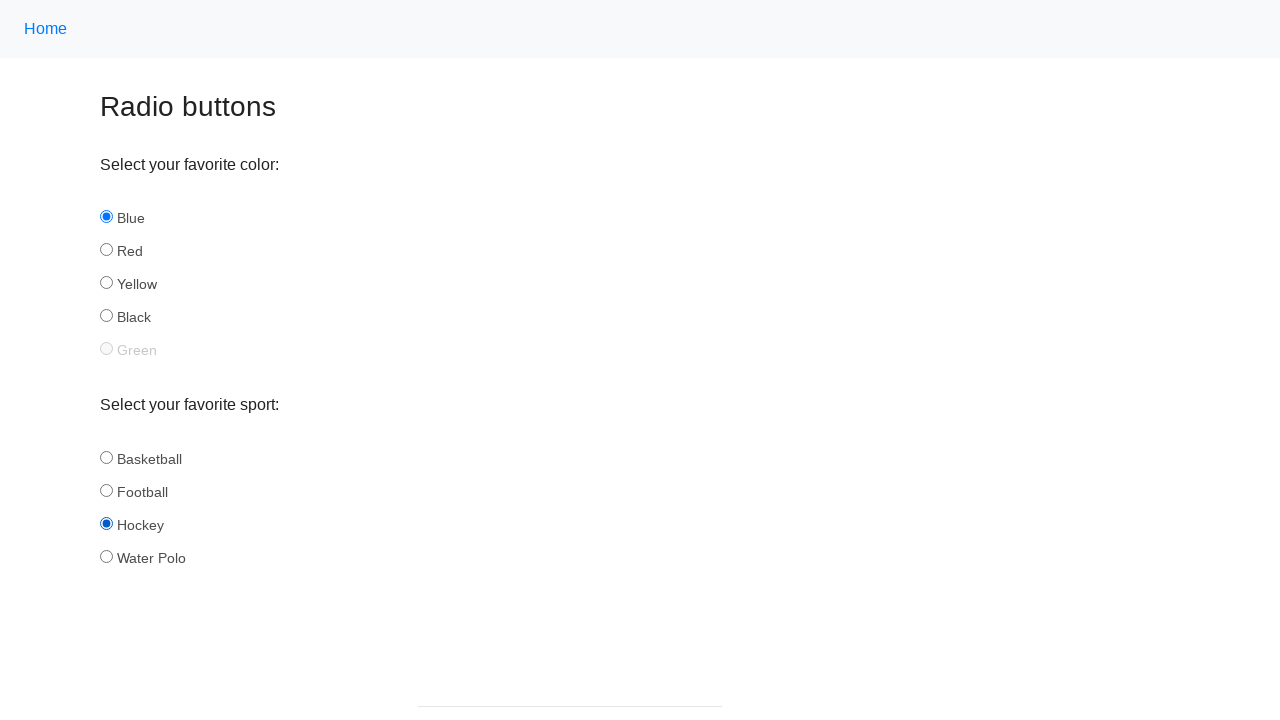

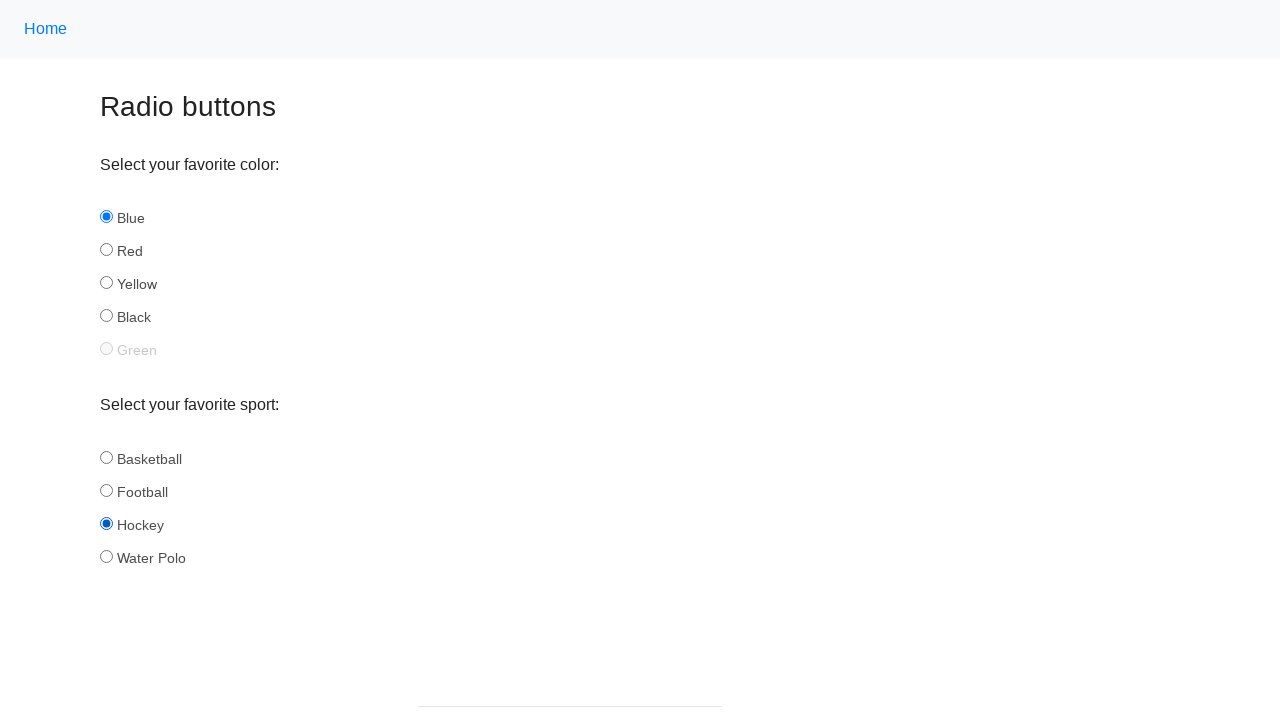